Tests adding elements and verifying they appear on the page

Starting URL: https://the-internet.herokuapp.com/add_remove_elements/

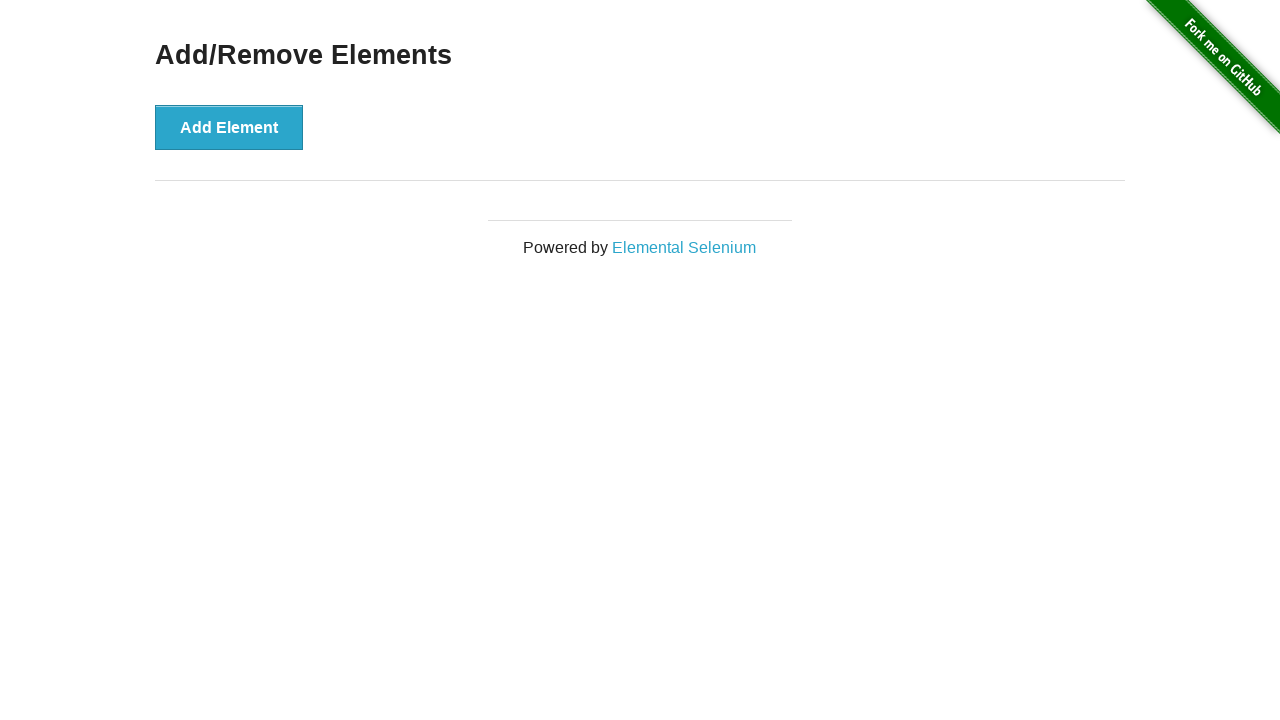

Clicked Add Element button (first time) at (229, 127) on text=Add Element
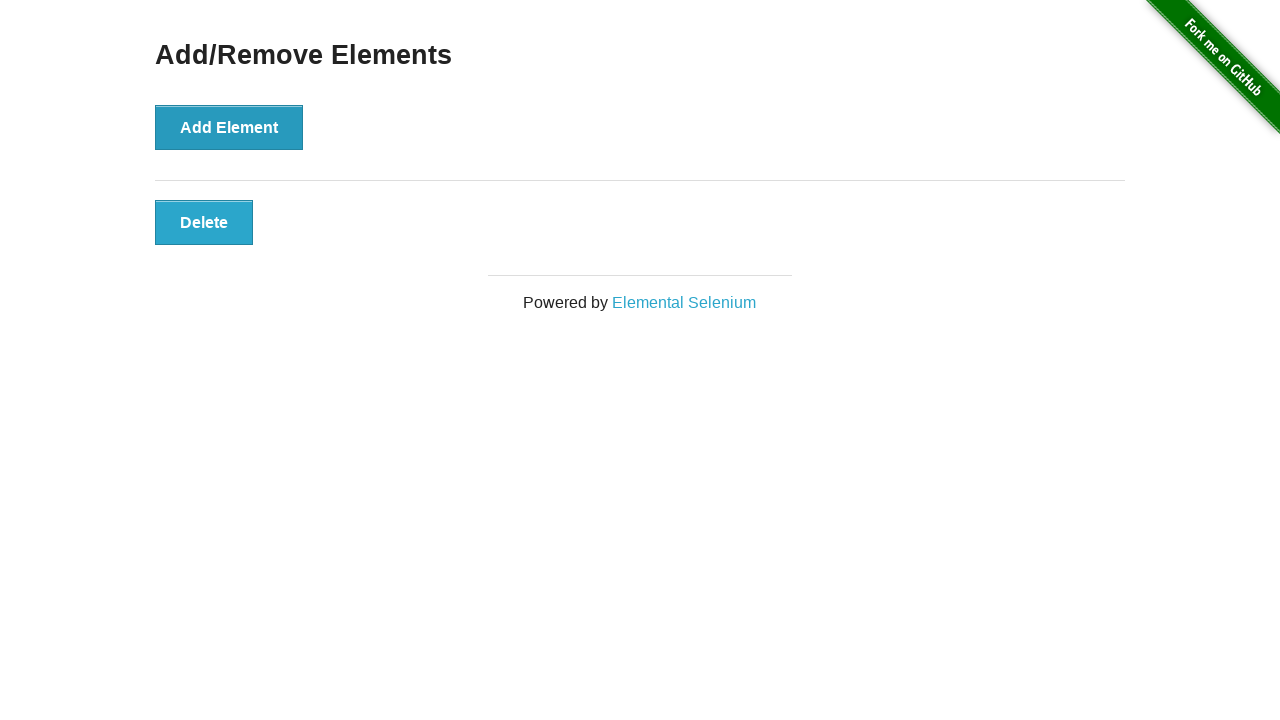

Clicked Add Element button (second time) at (229, 127) on text=Add Element
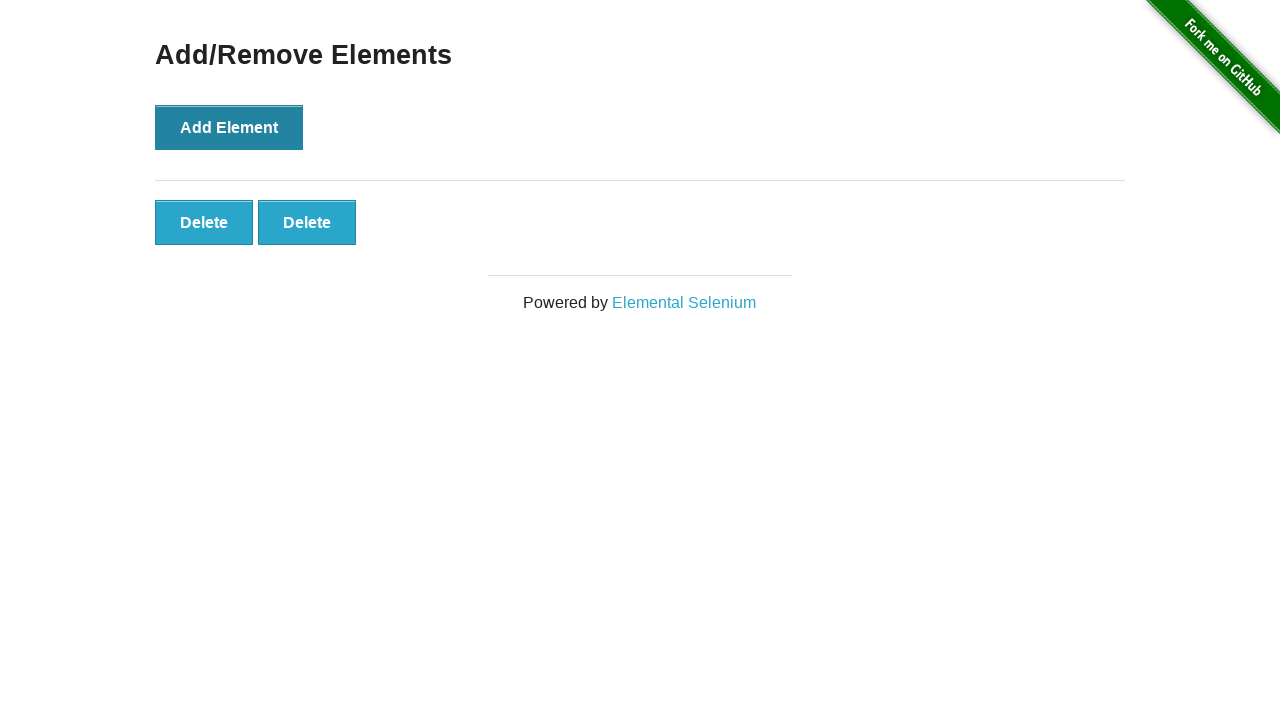

Waited for added elements to appear on page
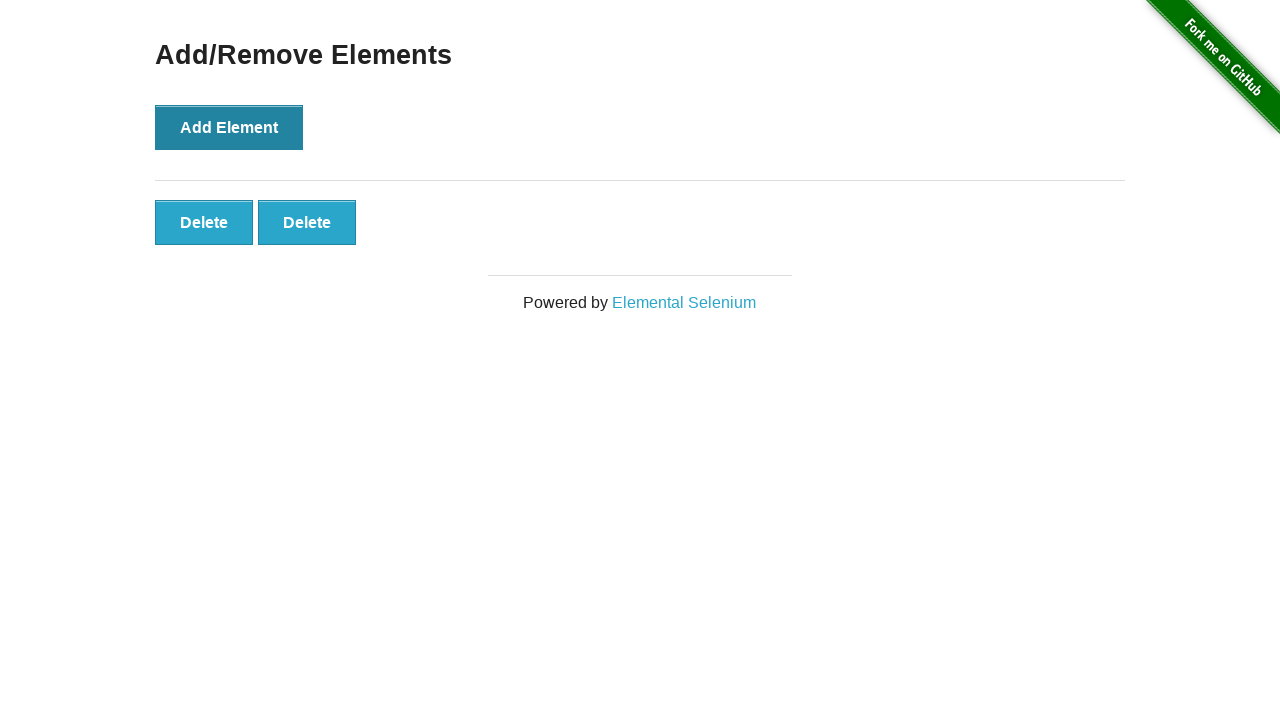

Verified that added elements are present on the page
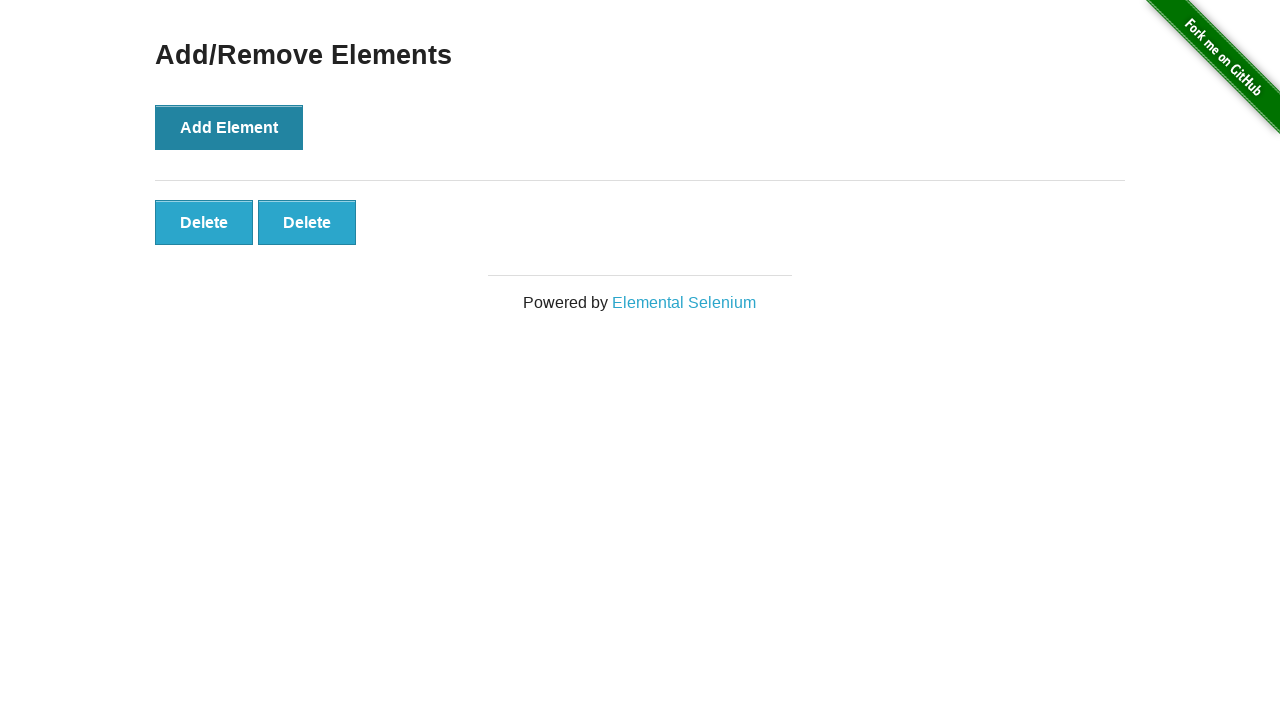

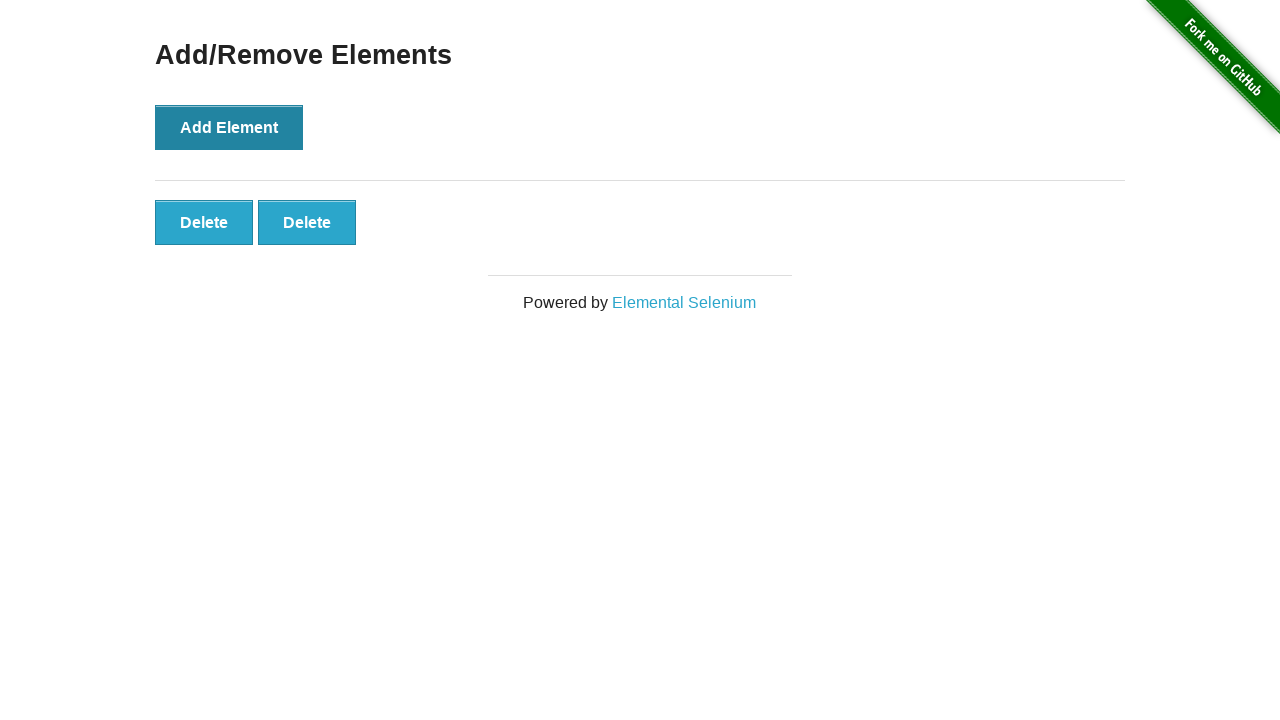